Clicks on the Web form link and verifies the page heading displays "Web form"

Starting URL: https://bonigarcia.dev/selenium-webdriver-java/

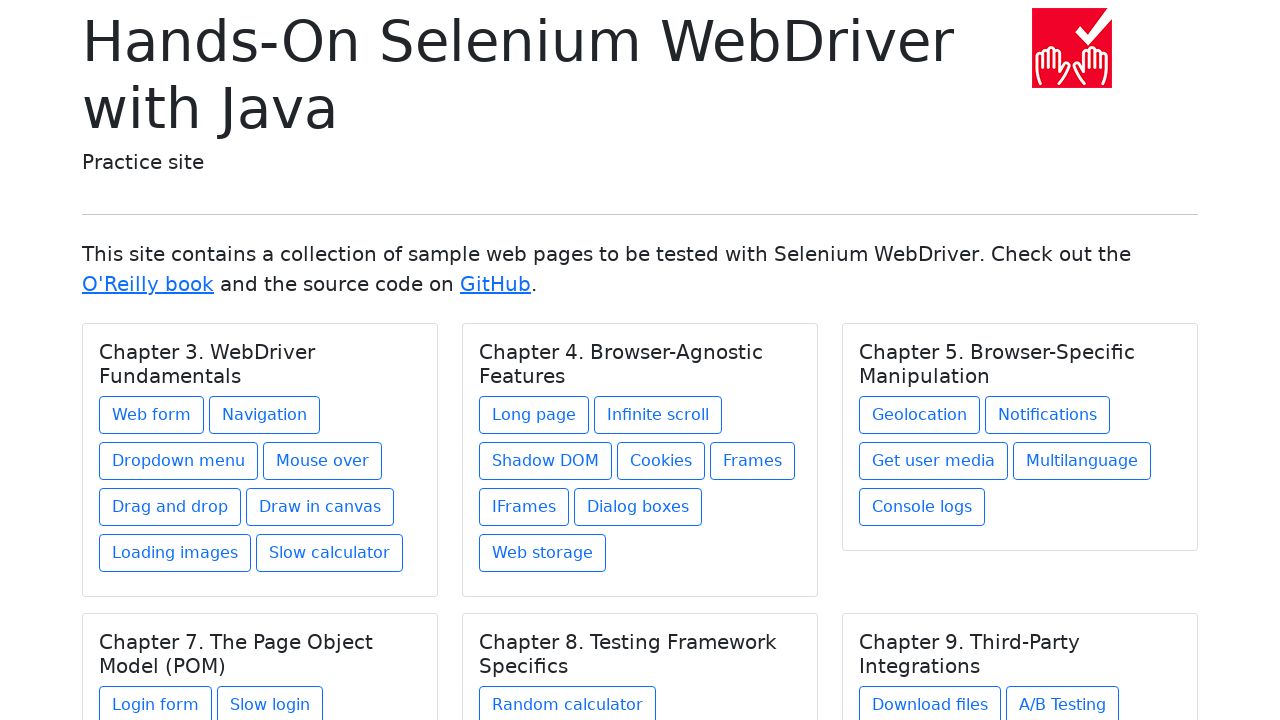

Navigated to starting URL
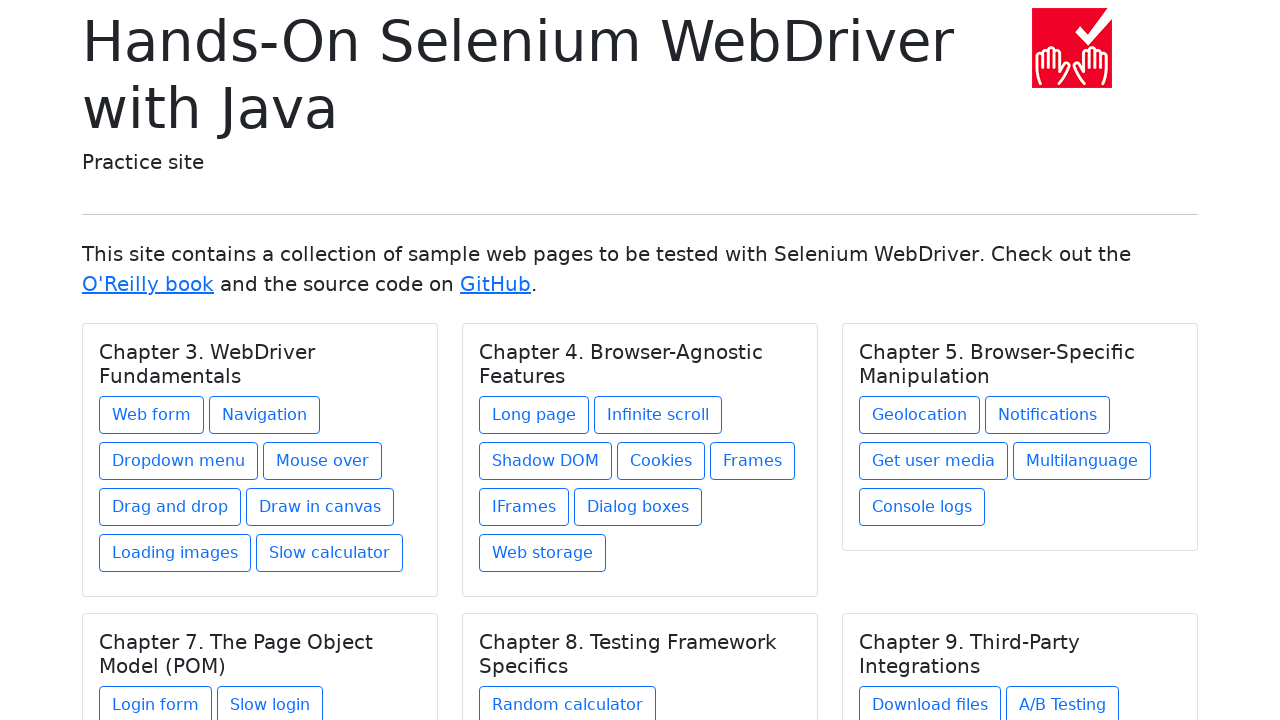

Clicked on the Web form link at (152, 415) on a[href='web-form.html']
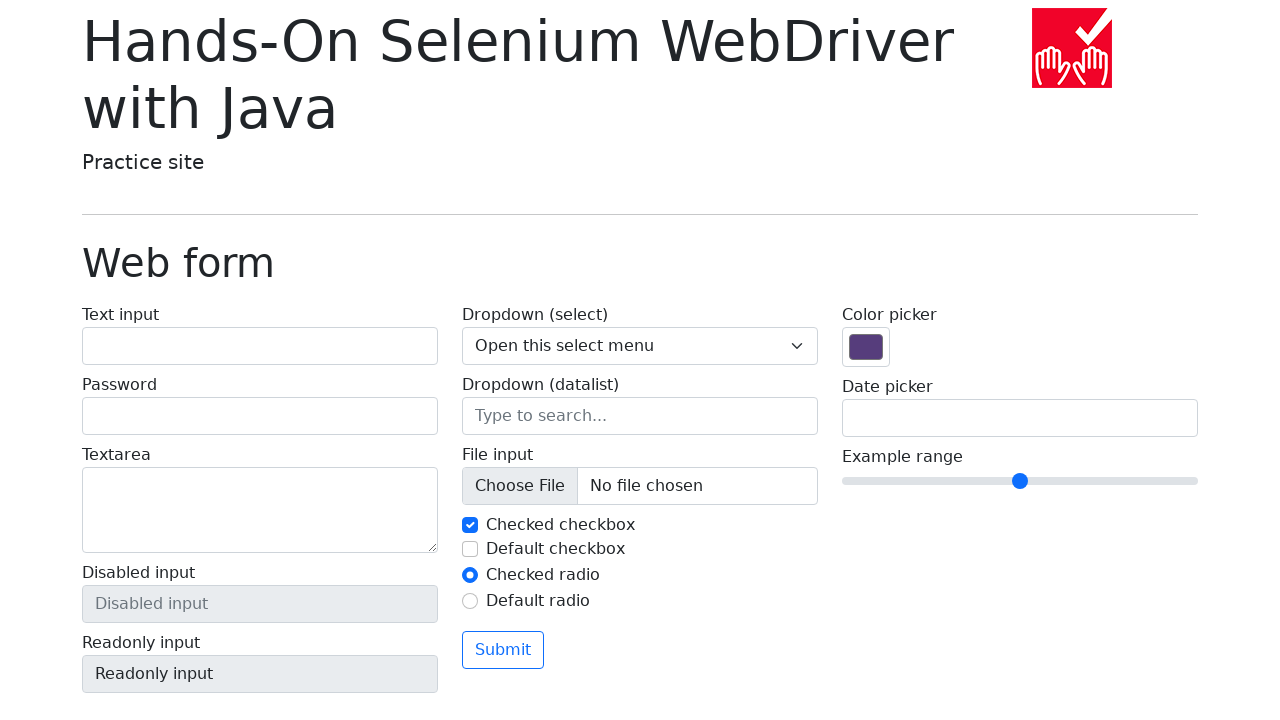

Page heading element loaded
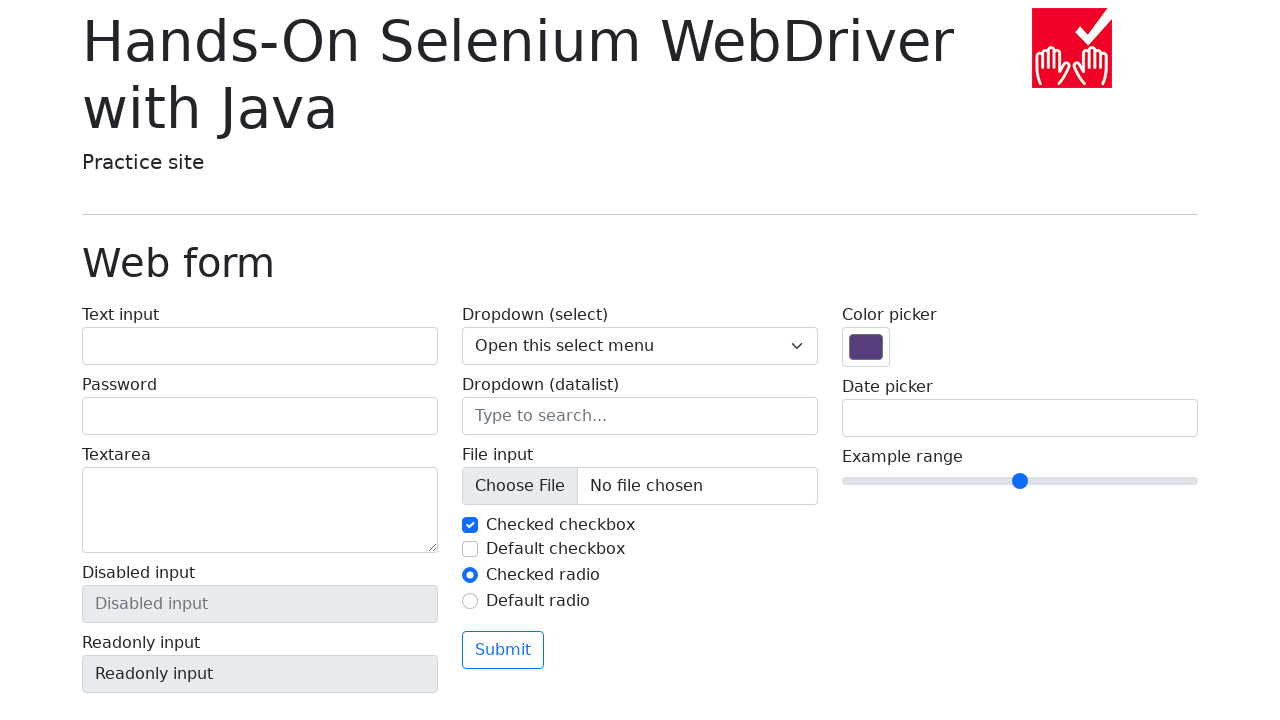

Verified page heading displays 'Web form'
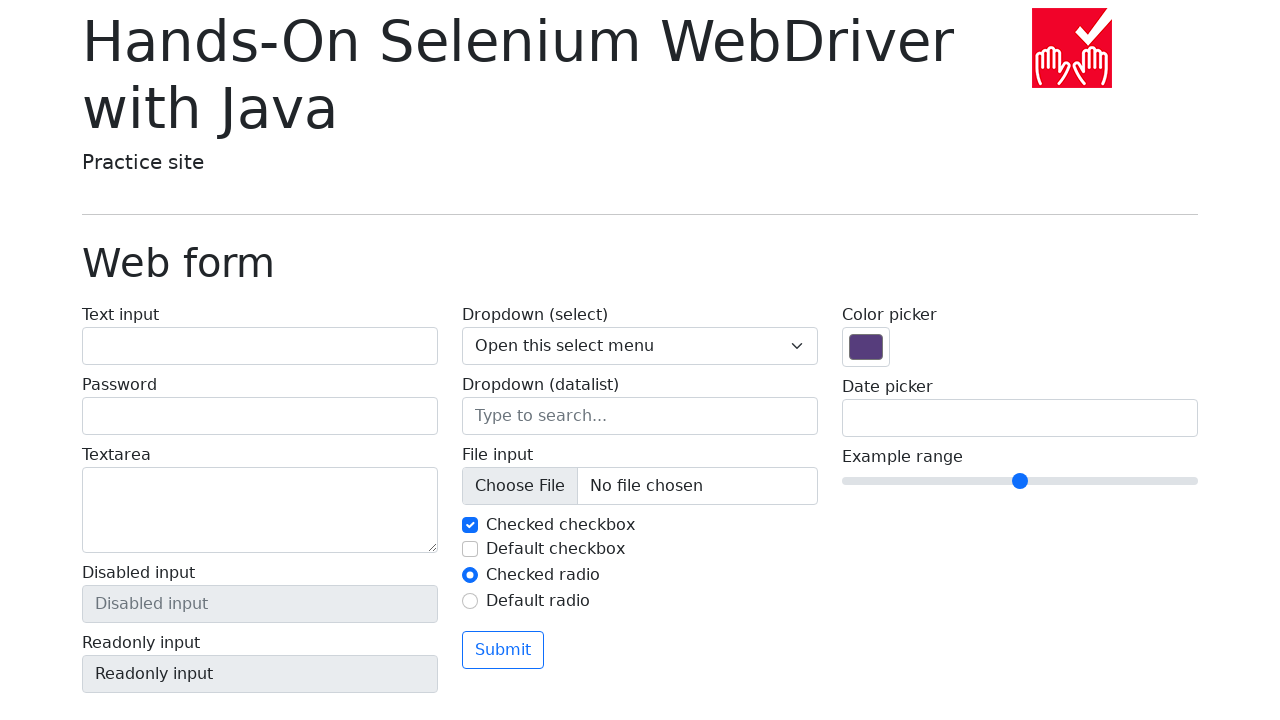

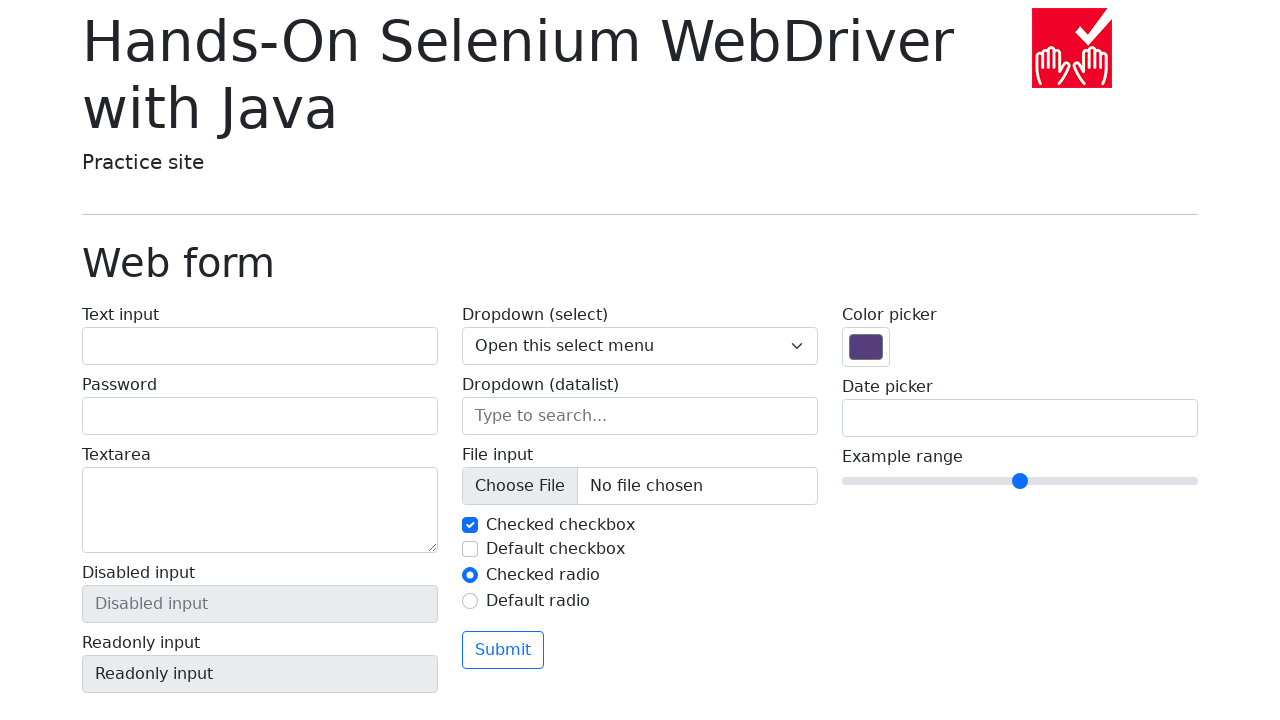